Tests alert handling functionality by triggering a prompt alert, entering text, and accepting it

Starting URL: https://www.tutorialspoint.com/selenium/practice/alerts.php

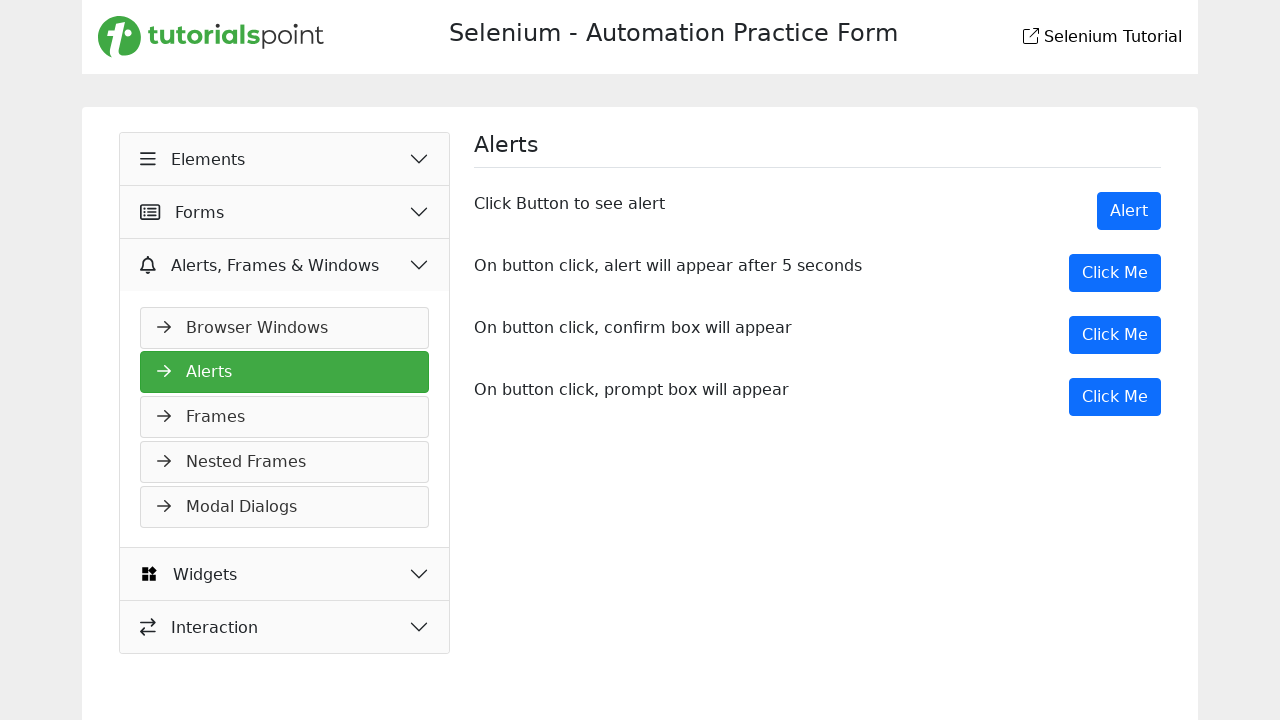

Clicked the 4th primary button to trigger prompt alert at (1115, 397) on (//button[@class='btn btn-primary'])[4]
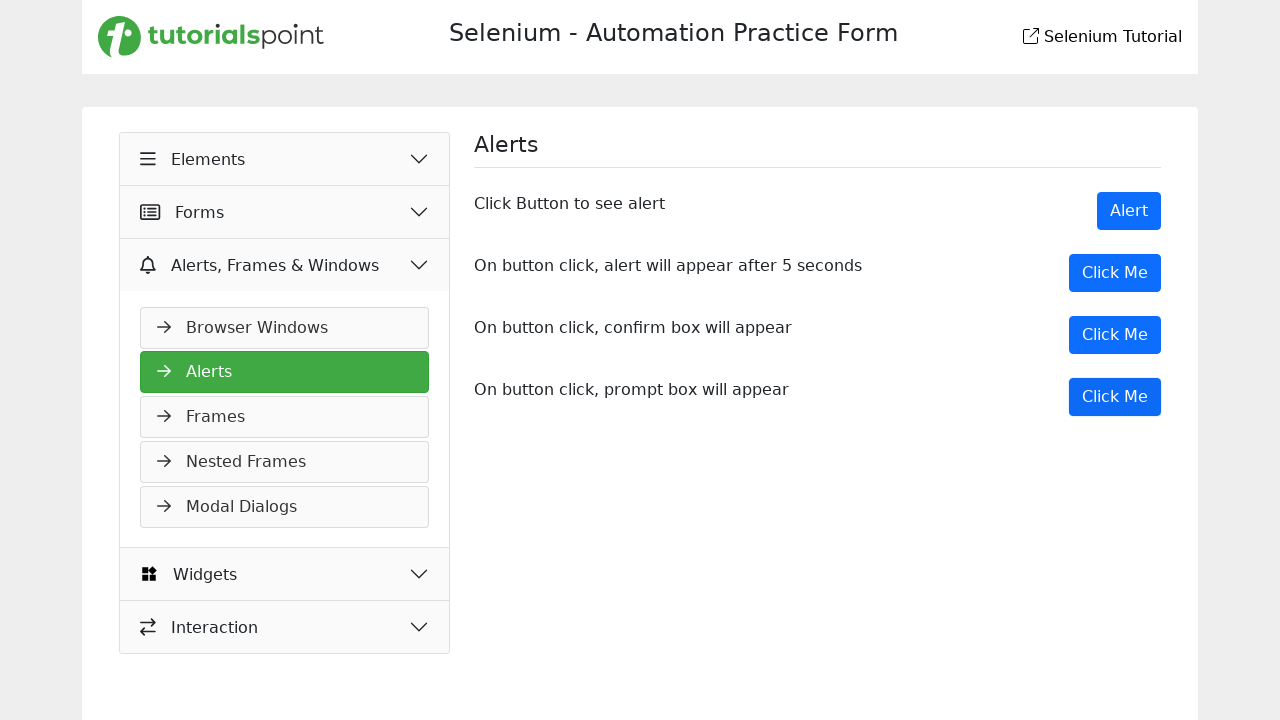

Set up dialog handler to accept prompt with text 'Binitha'
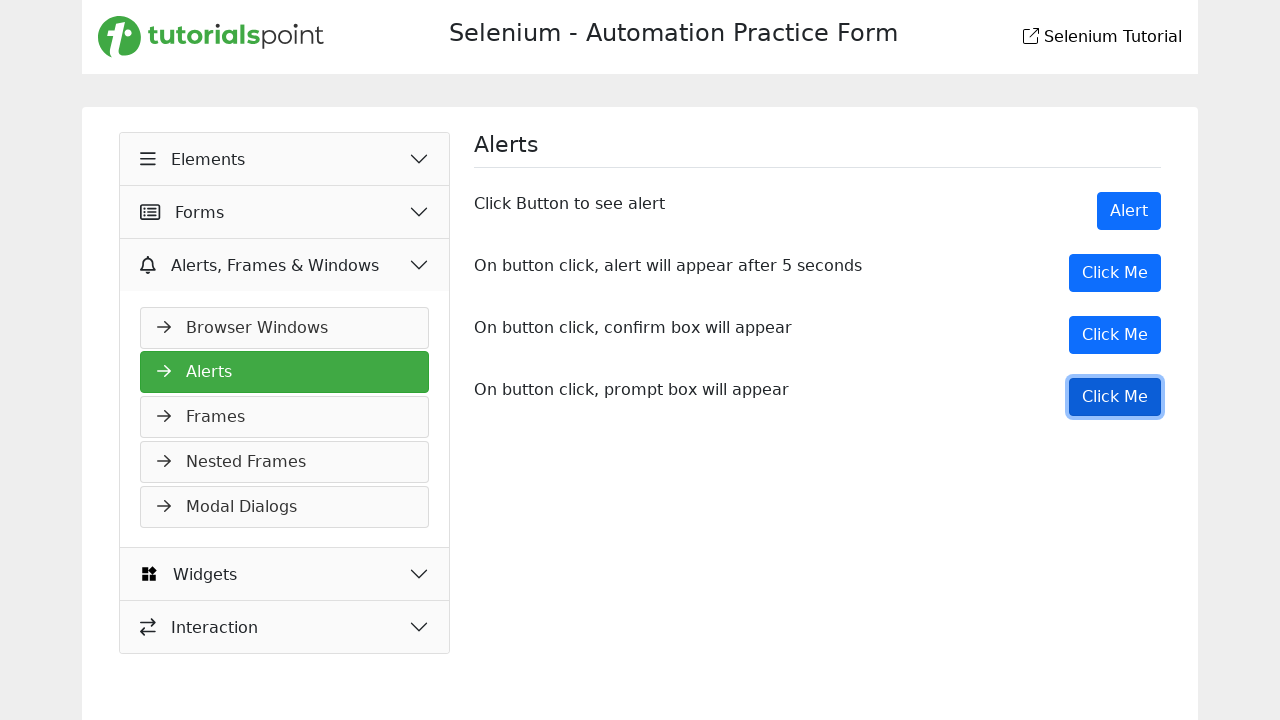

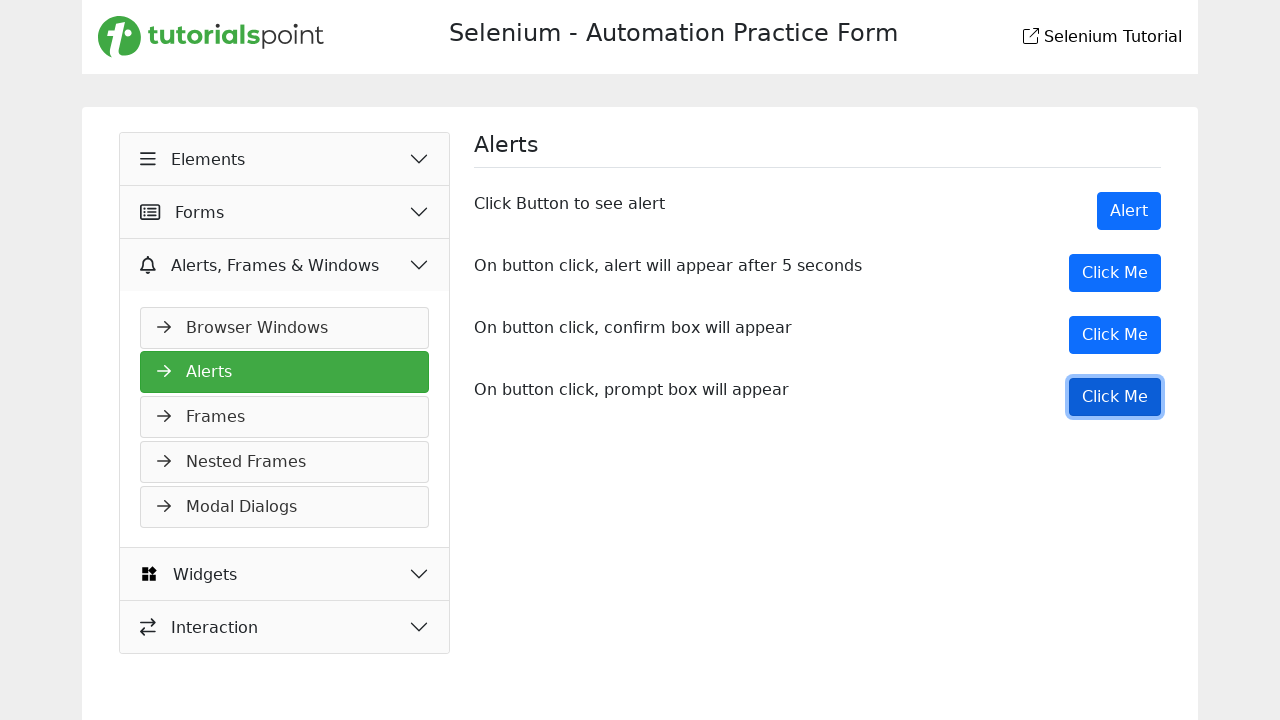